Clicks the "Get Started" link on the Playwright landing page and verifies the documentation sidebar becomes visible

Starting URL: https://playwright.dev/

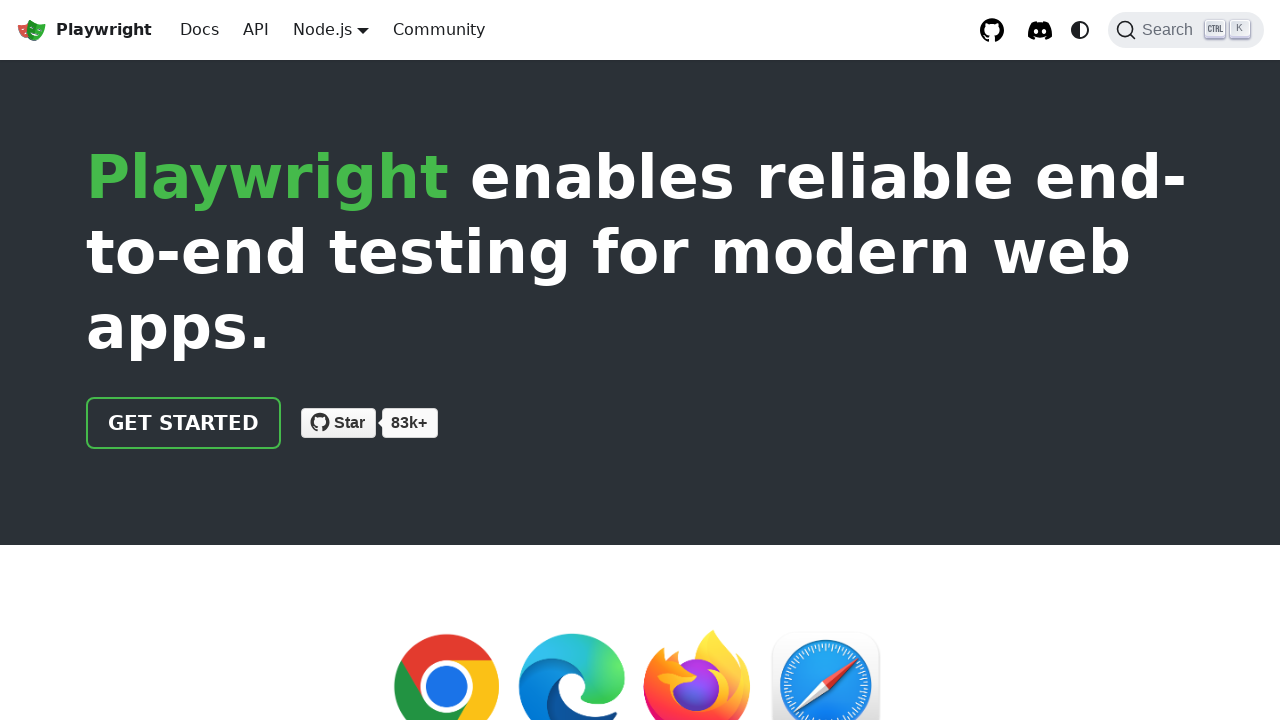

Navigated to Playwright landing page
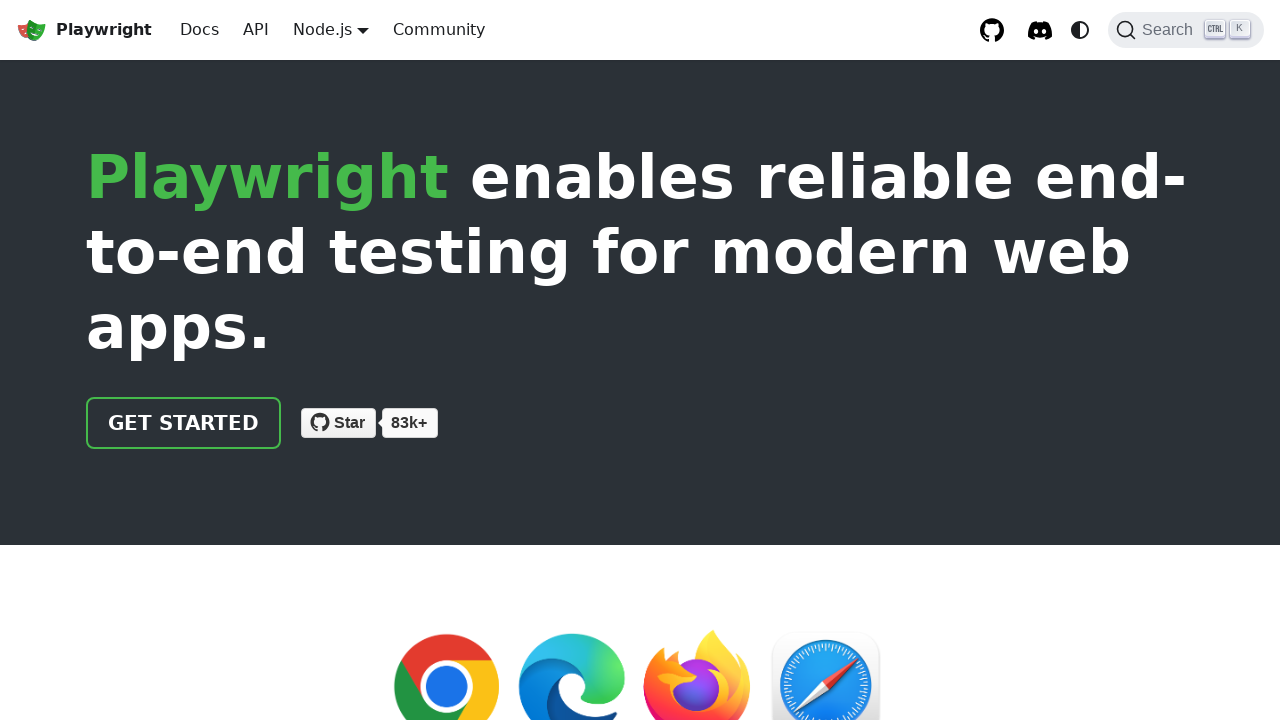

Clicked the 'Get started' link at (184, 423) on a:has-text('Get started')
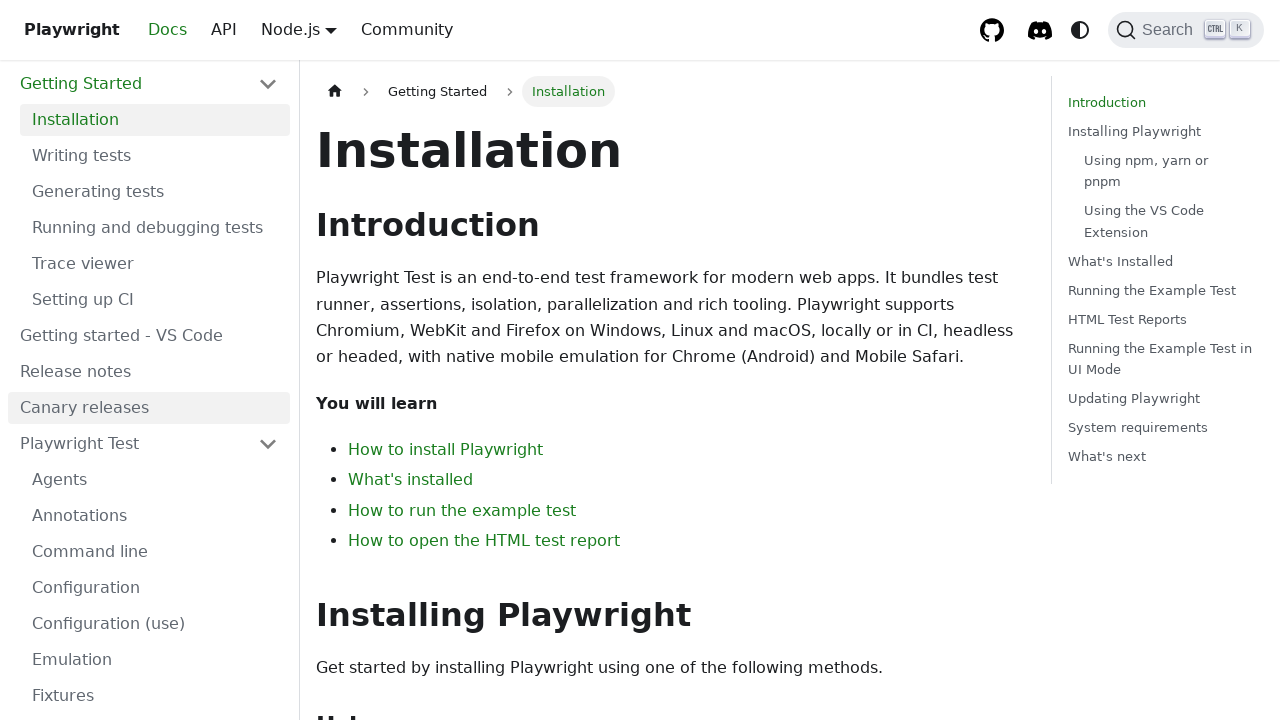

Documentation sidebar became visible
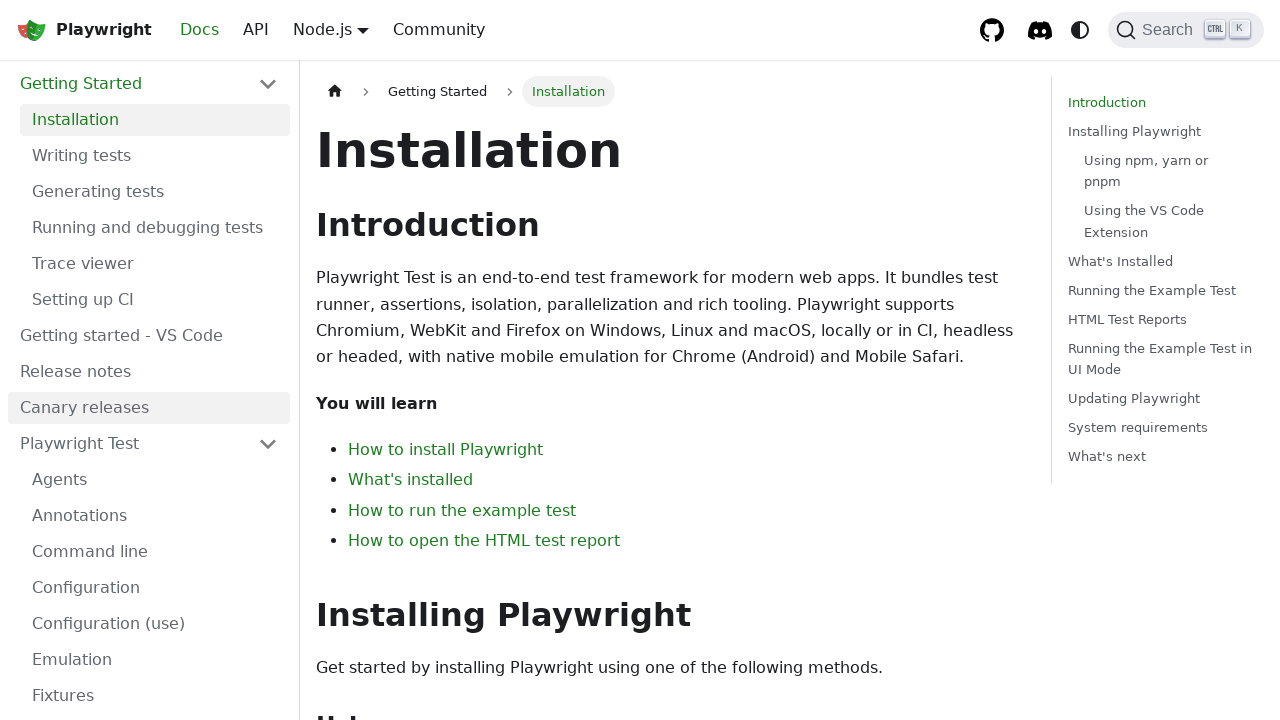

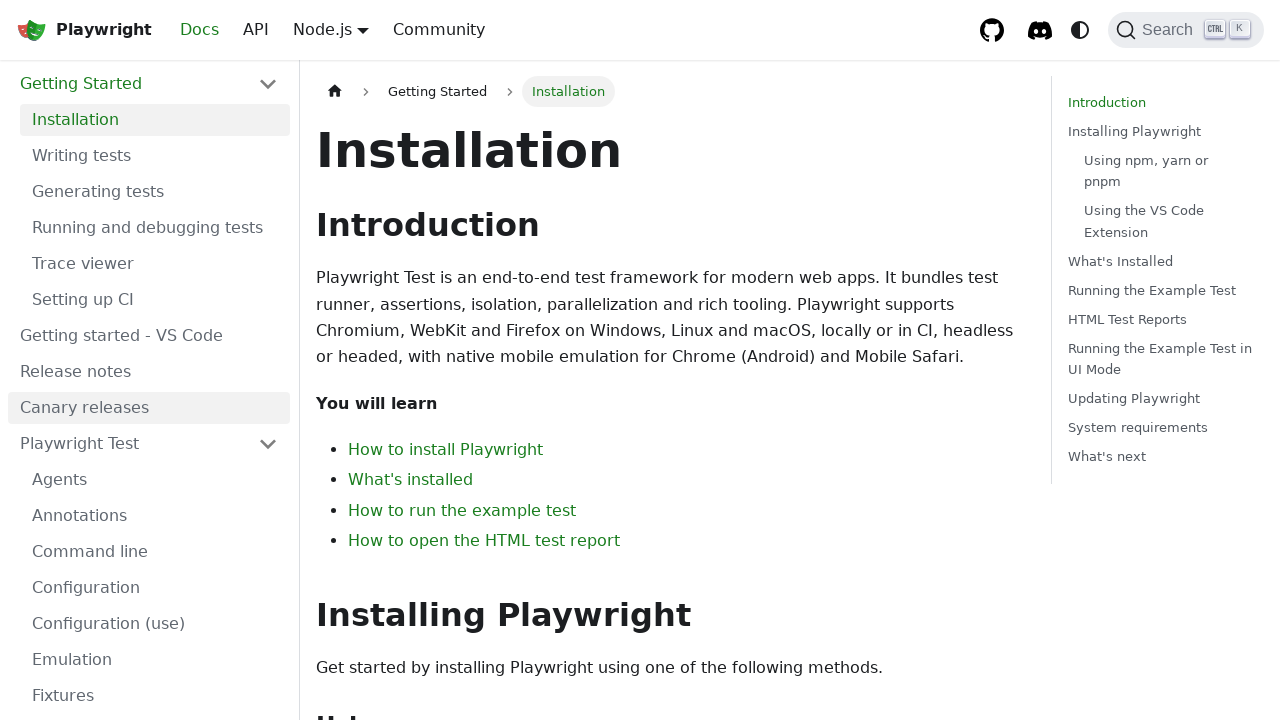